Tests locating elements by placeholder - clicks on search label and search input

Starting URL: https://playwright.dev/

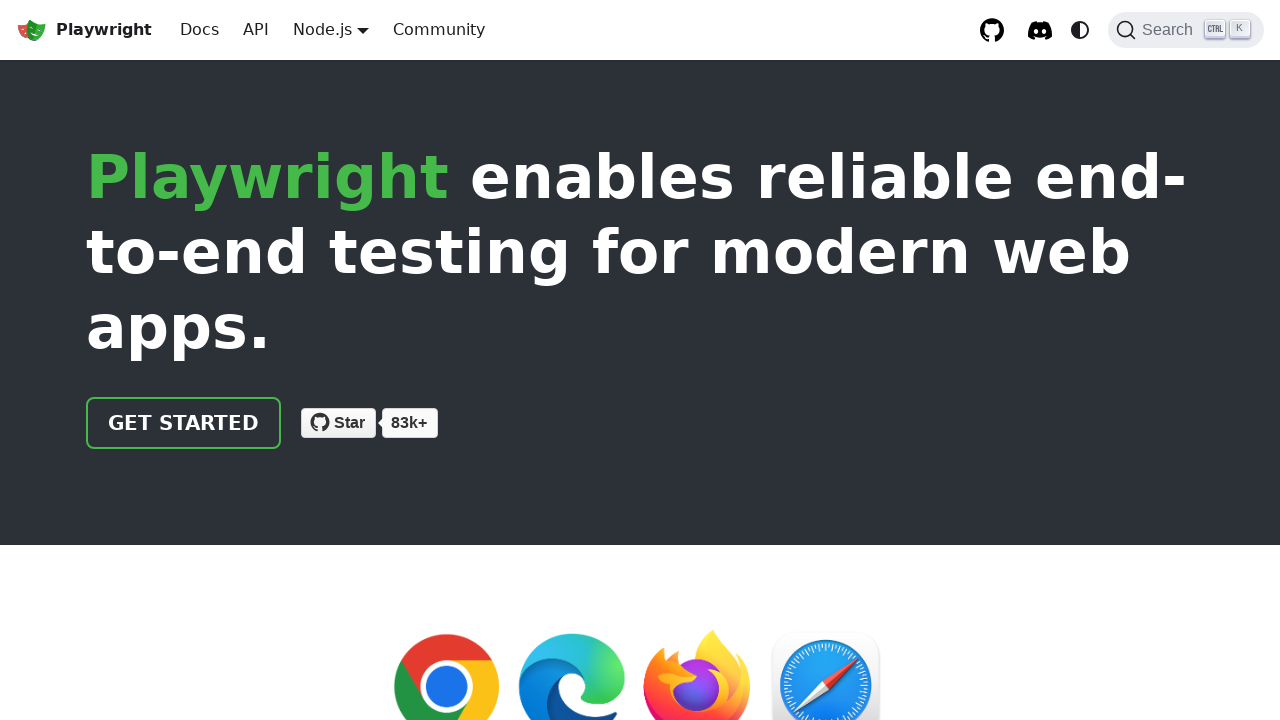

Clicked Search label at (1186, 30) on internal:label="Search"i
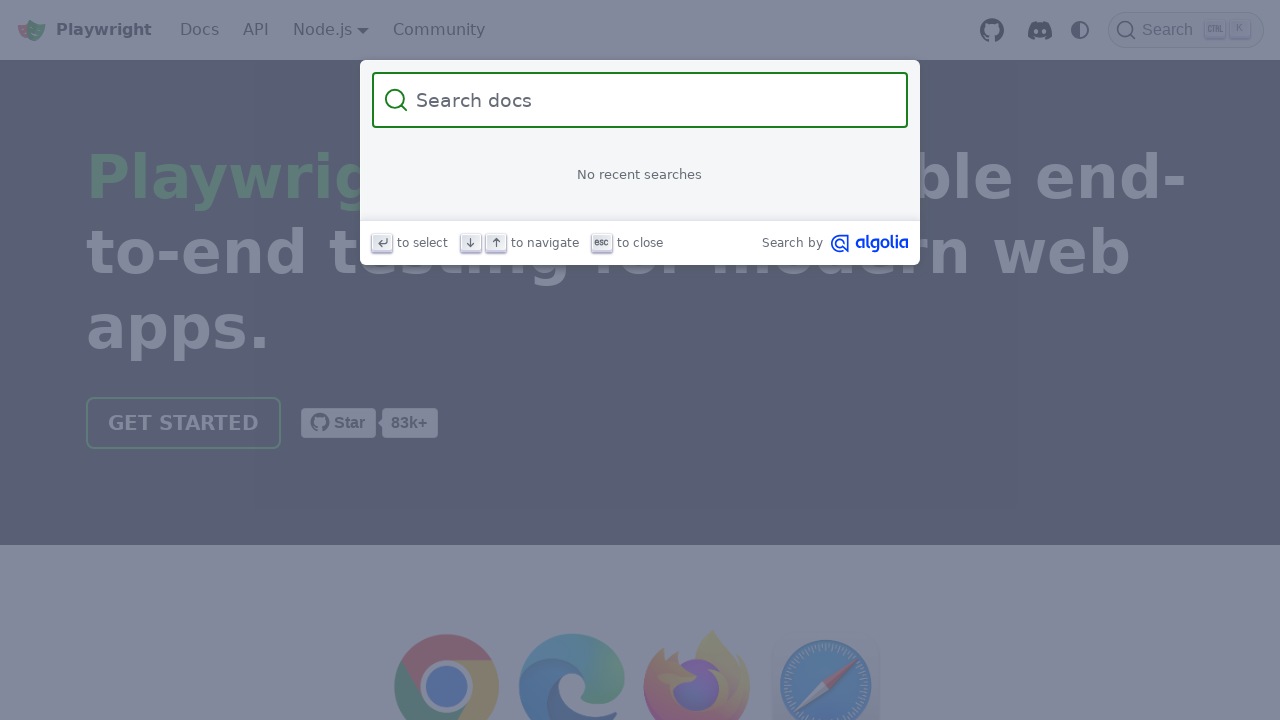

Clicked search input field by placeholder 'Search docs' at (652, 100) on internal:attr=[placeholder="Search docs"i]
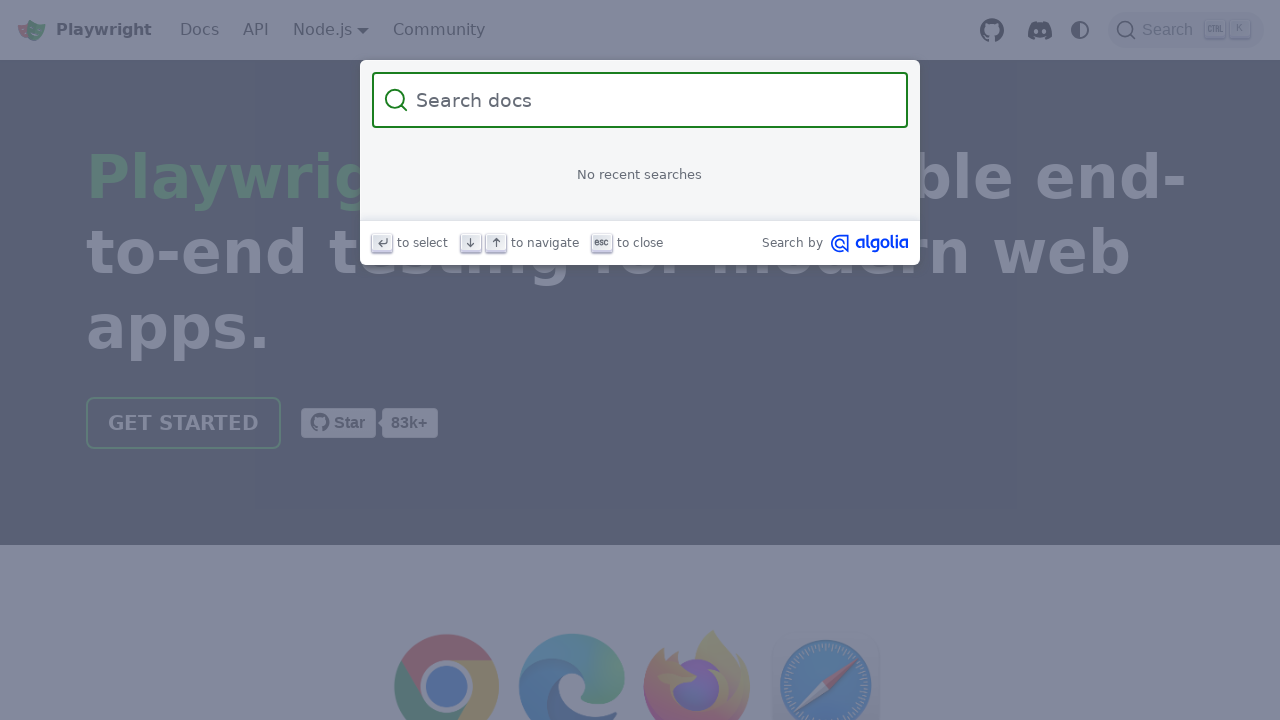

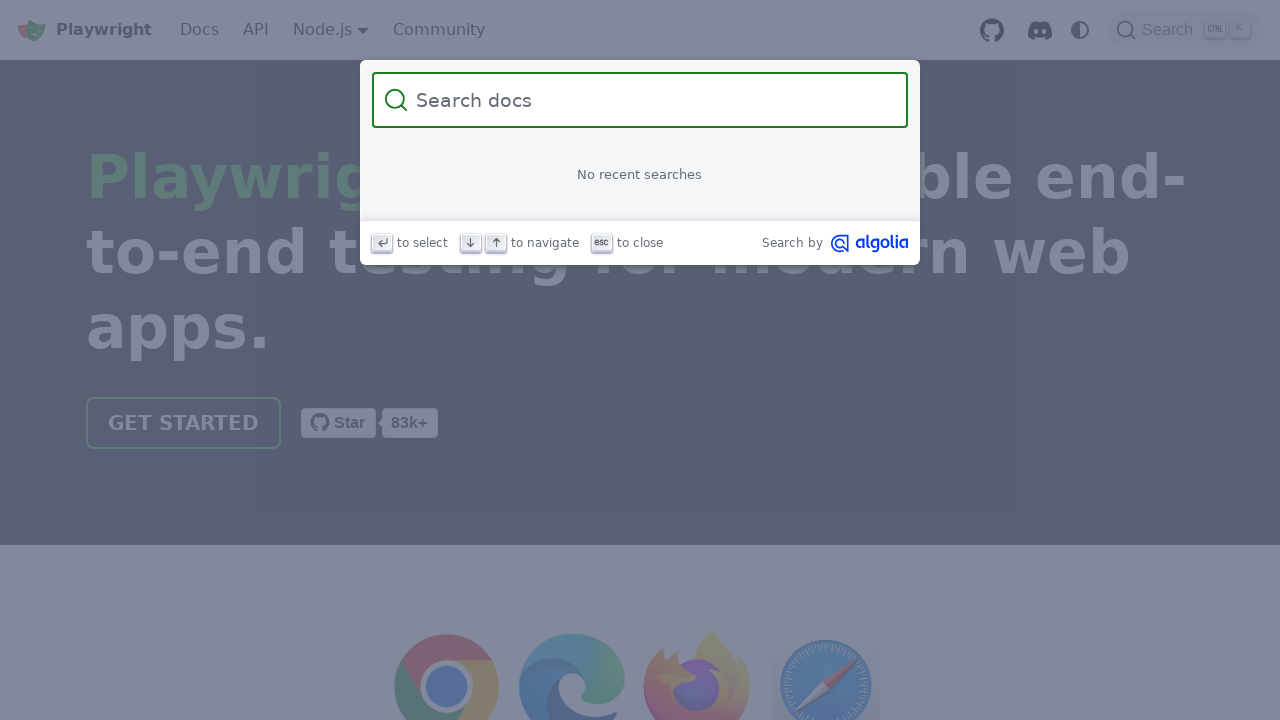